Tests that Cyrillic letters in zip code field display an error message

Starting URL: https://www.sharelane.com/cgi-bin/register.py

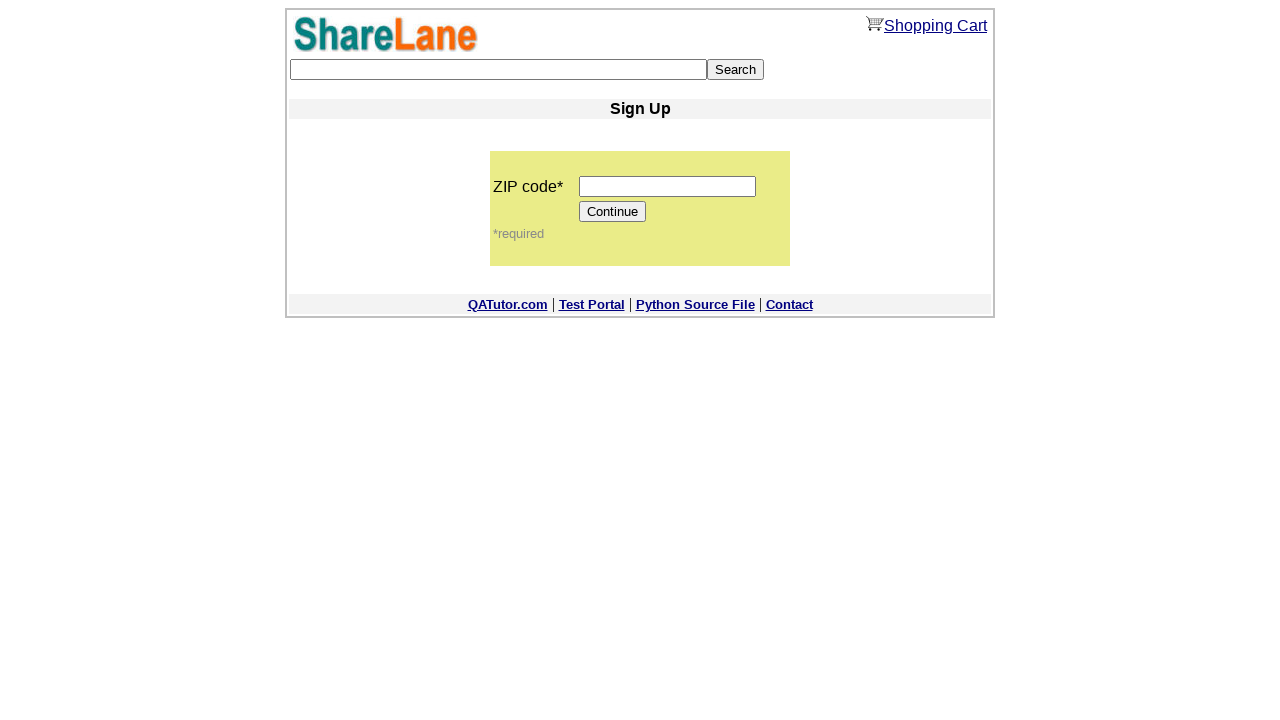

Navigated to ShareLane registration page
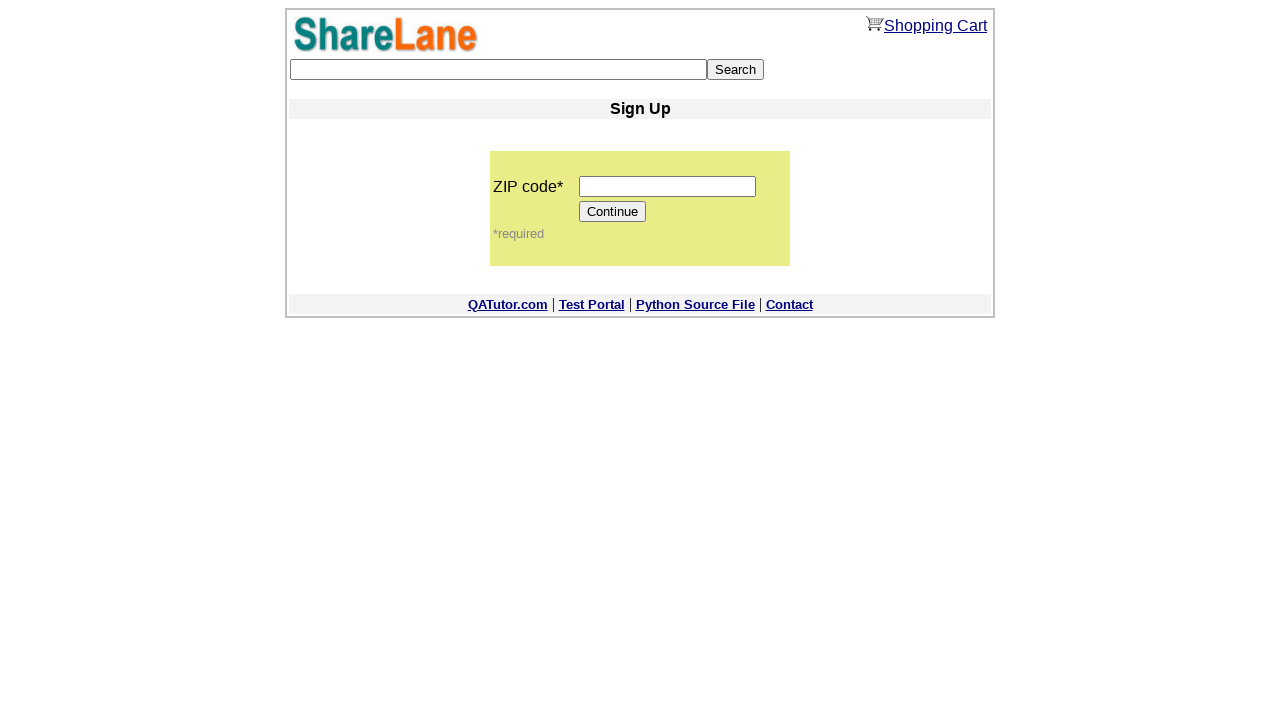

Filled zip code field with Cyrillic letters 'абвгд' on input[name='zip_code']
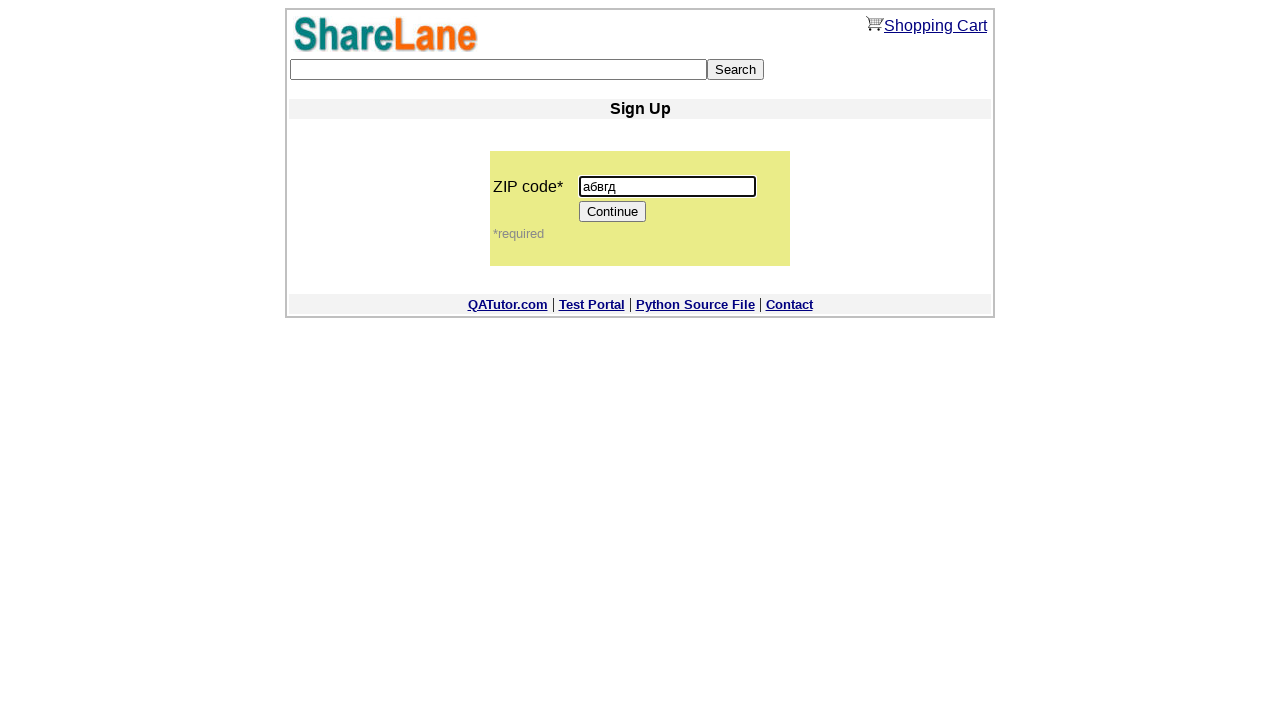

Clicked Continue button to submit form with Cyrillic zip code at (613, 212) on [value='Continue']
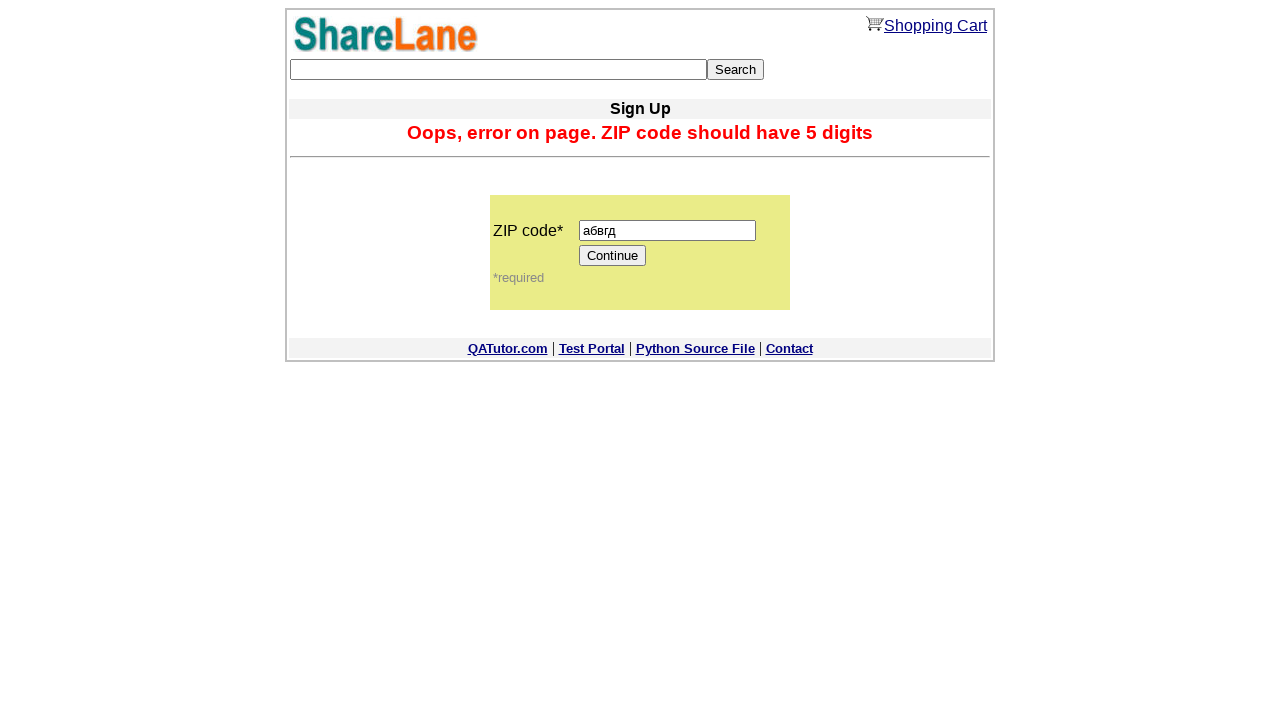

Error message appeared for invalid Cyrillic characters in zip code field
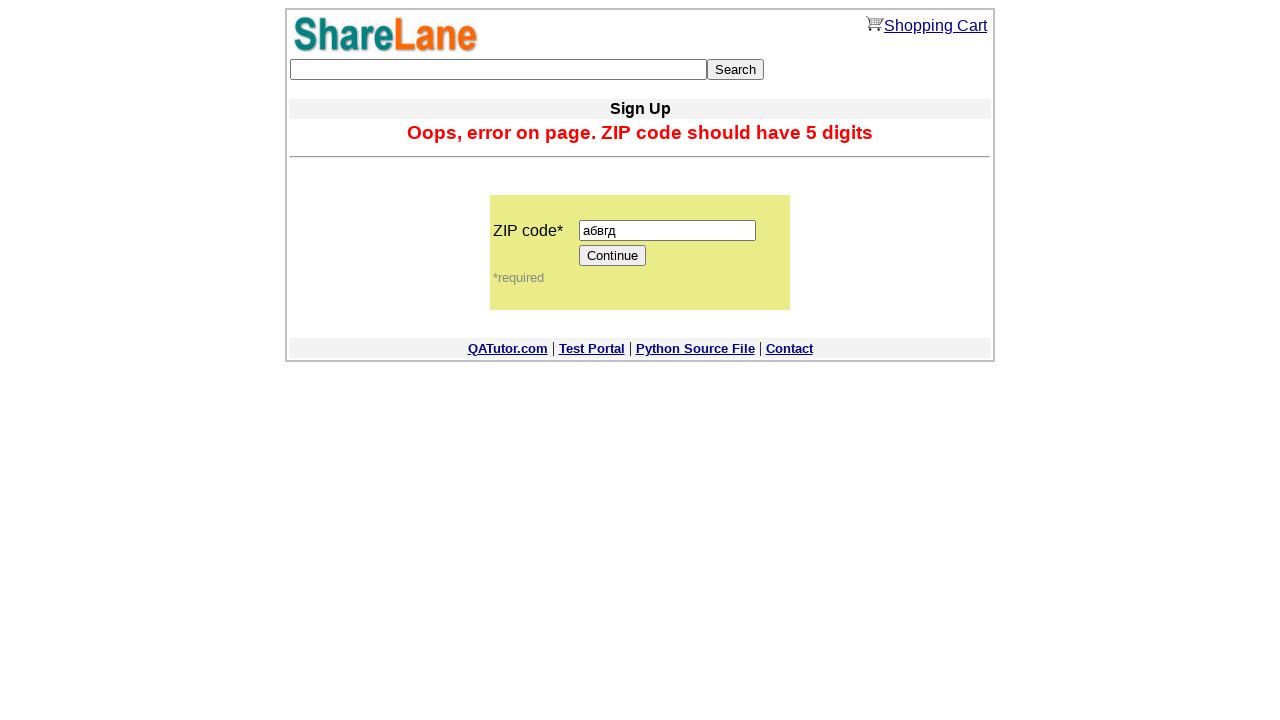

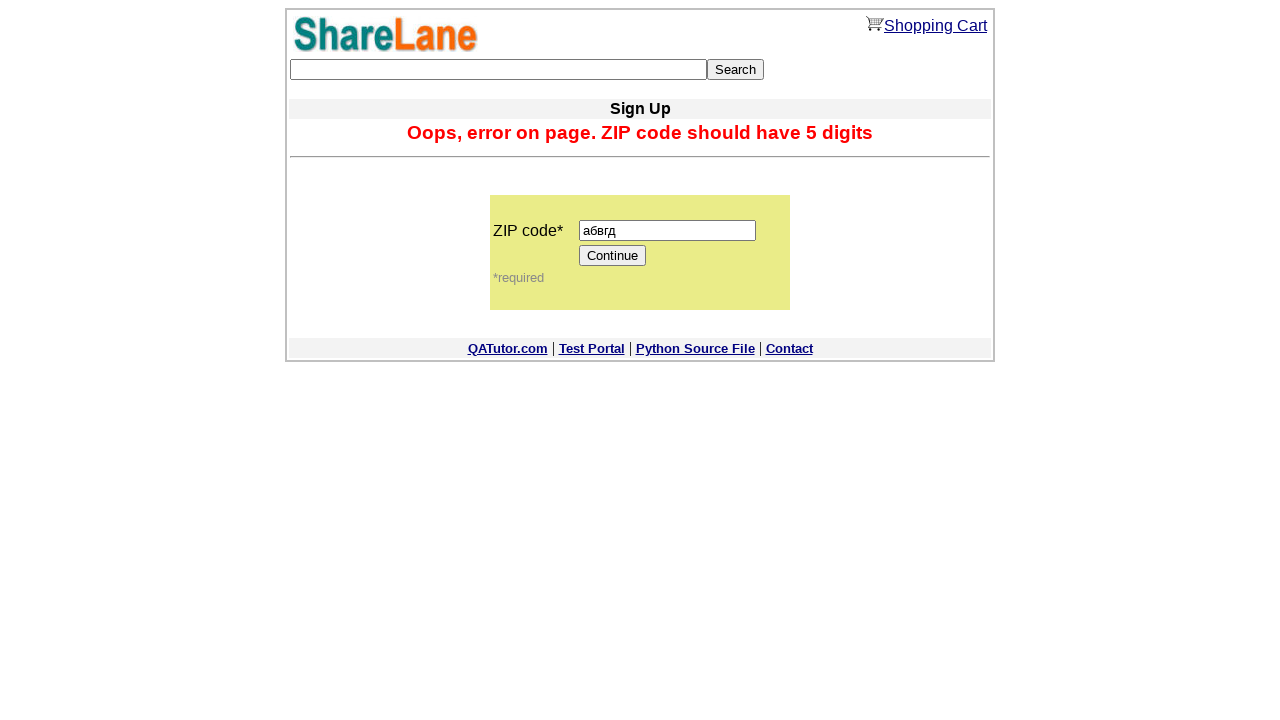